Opens ParaBank homepage and clicks the Register link to navigate to the registration page

Starting URL: https://parabank.parasoft.com/parabank/index.htm

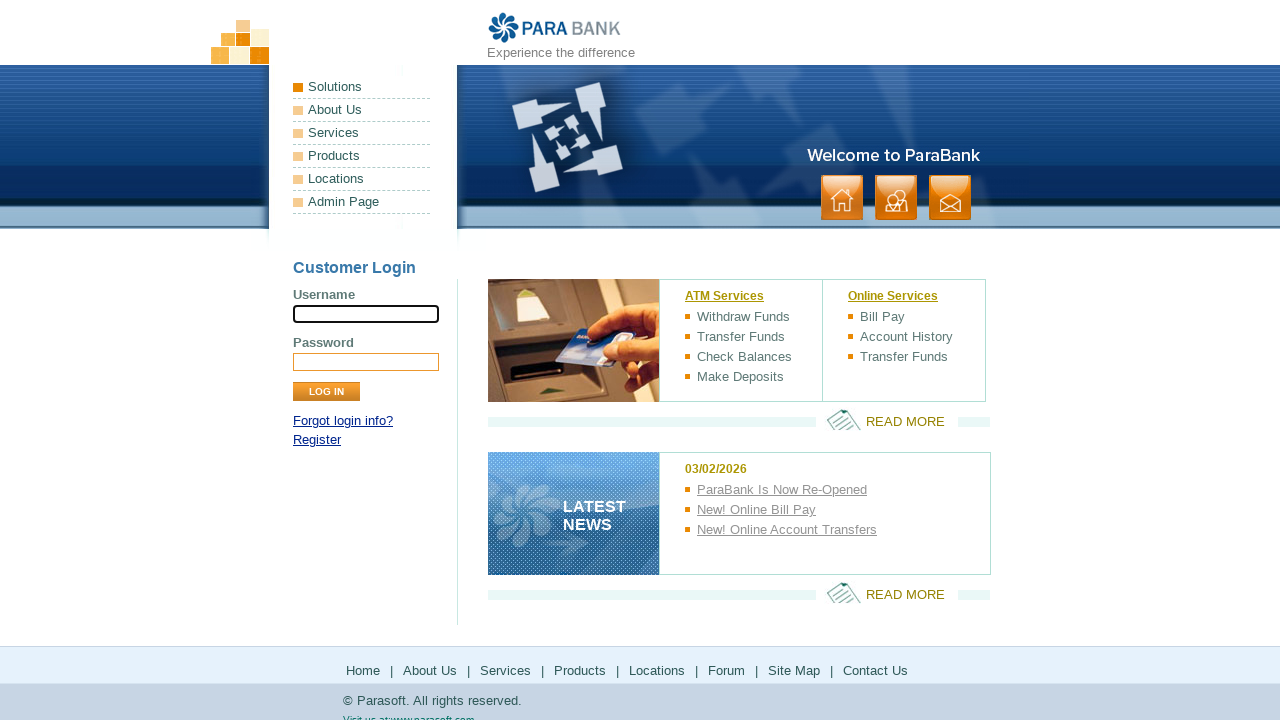

Navigated to ParaBank homepage
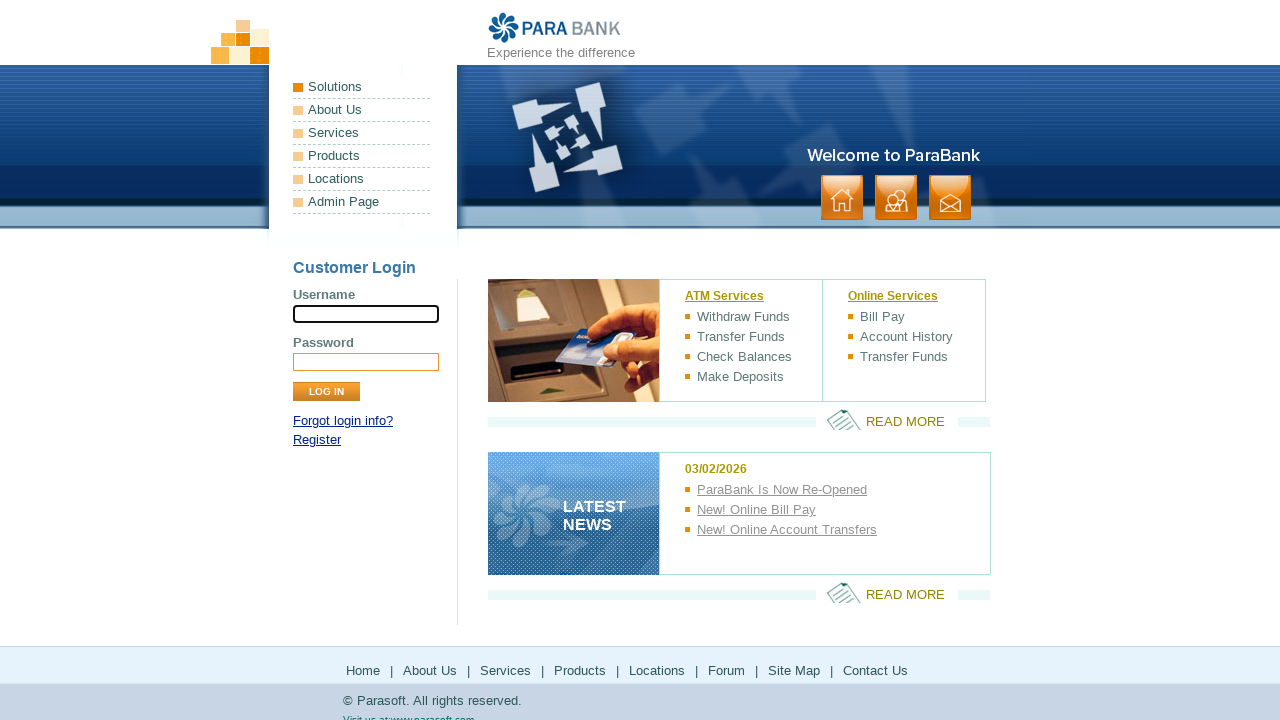

Clicked Register link to navigate to registration page at (317, 440) on text=Register
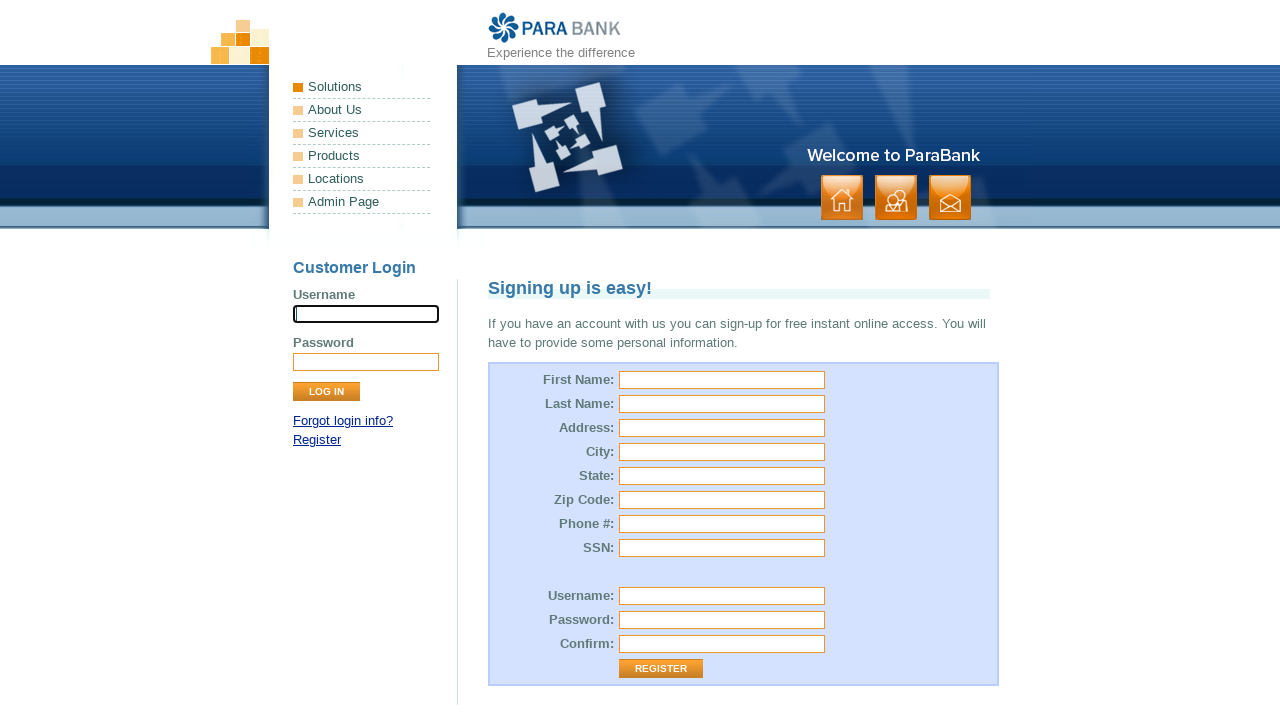

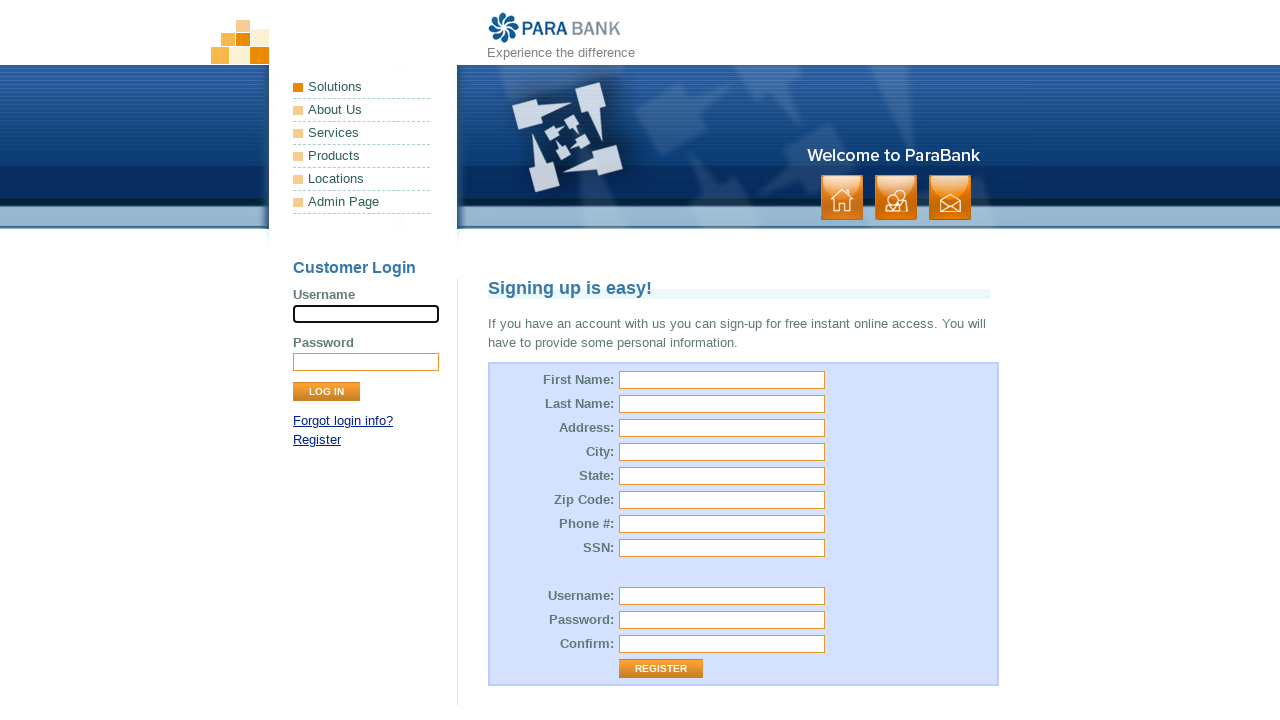